Tests offline data sync by filling a textarea with JSON data to simulate offline scenario preparation

Starting URL: https://www.001236.xyz/en/json

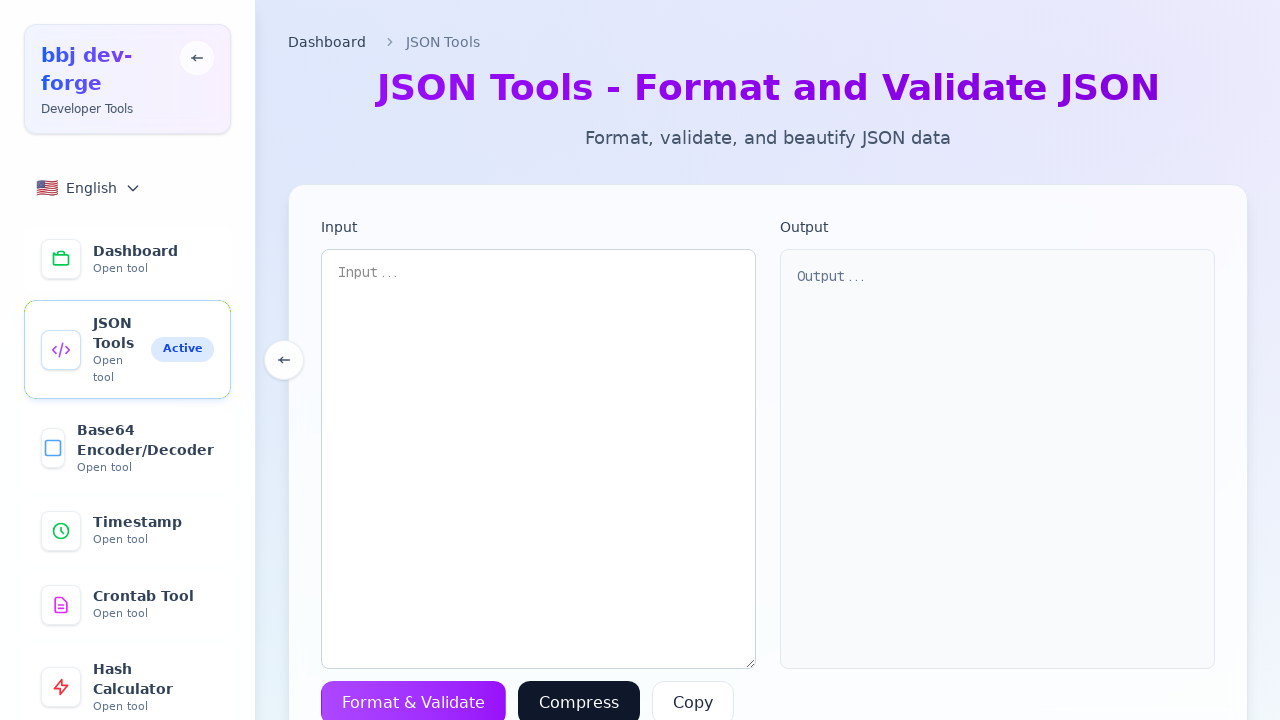

Filled textarea with offline test JSON data containing timestamp on textarea
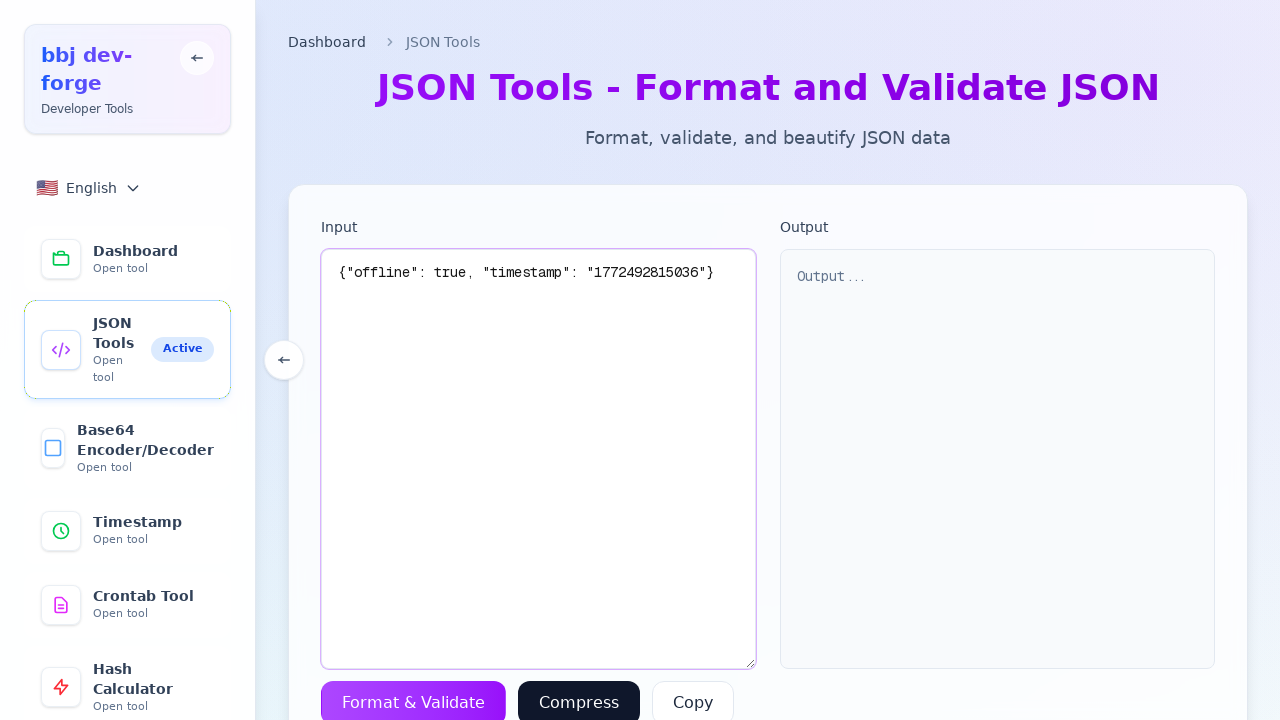

Waited 1000ms for offline data to be processed
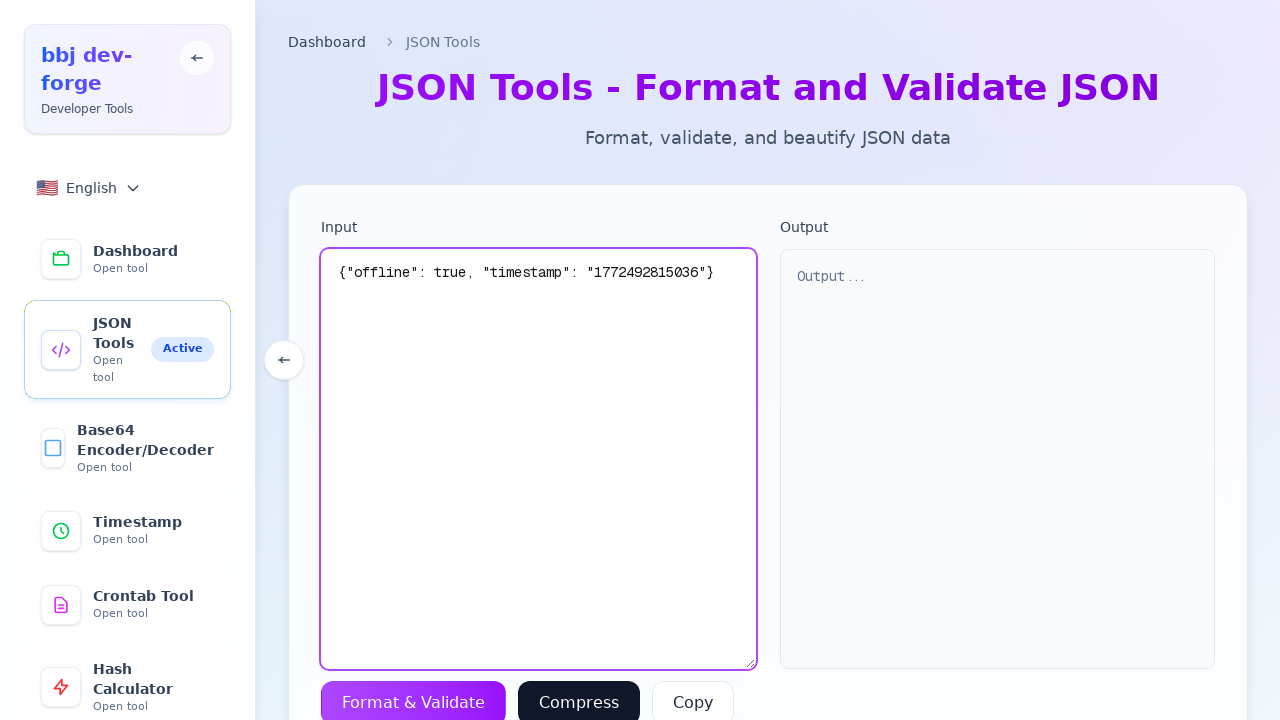

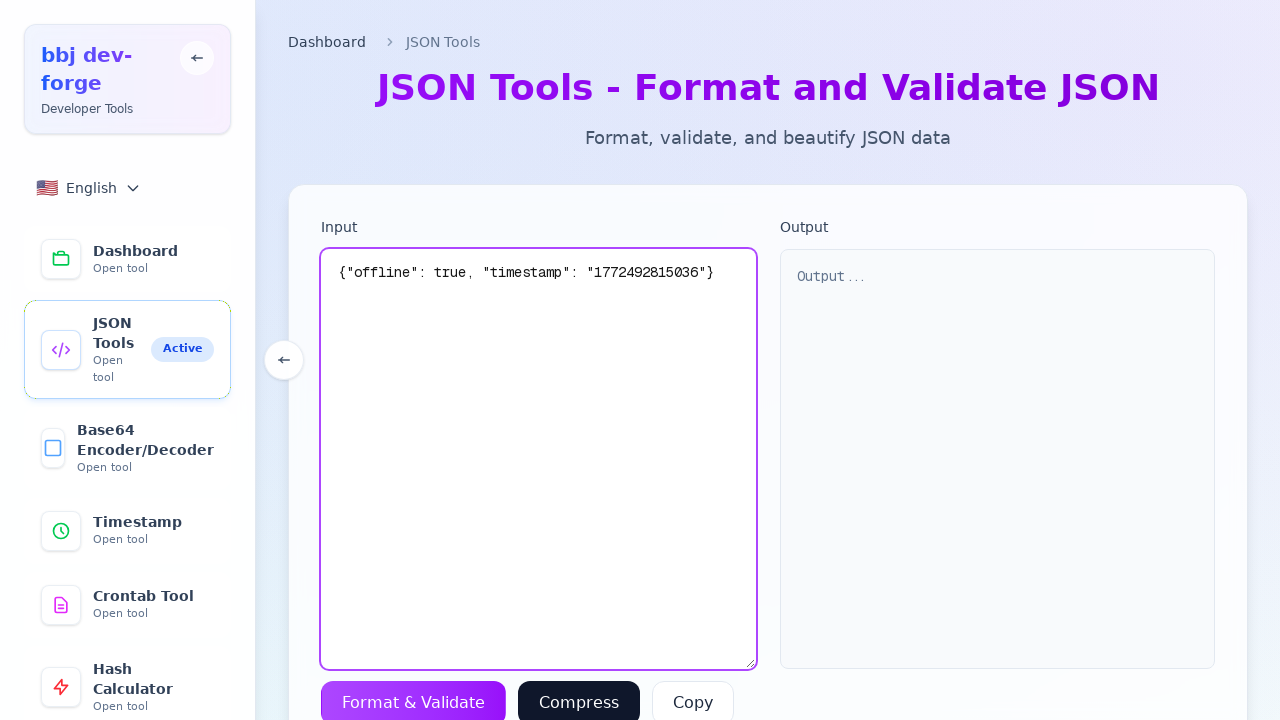